Tests a web form by entering text into an input field and submitting the form, then verifying the success message

Starting URL: https://www.selenium.dev/selenium/web/web-form.html

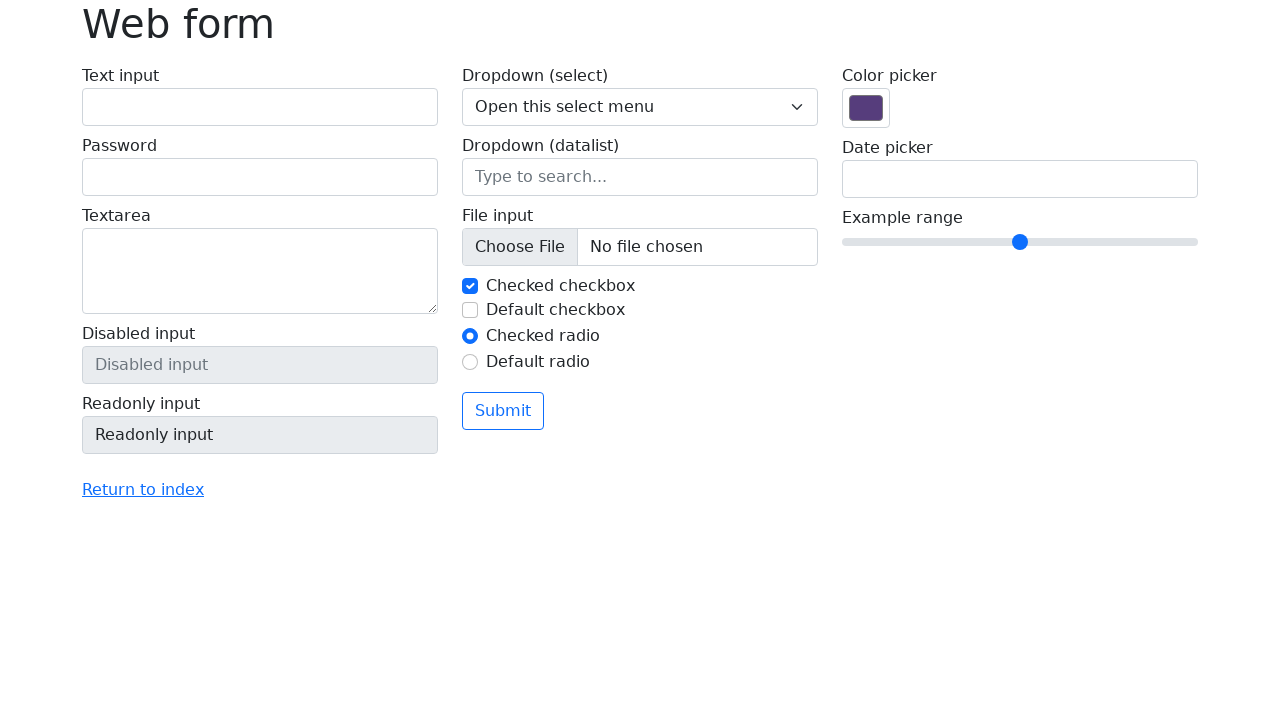

Clicked text input field at (260, 107) on input#my-text-id
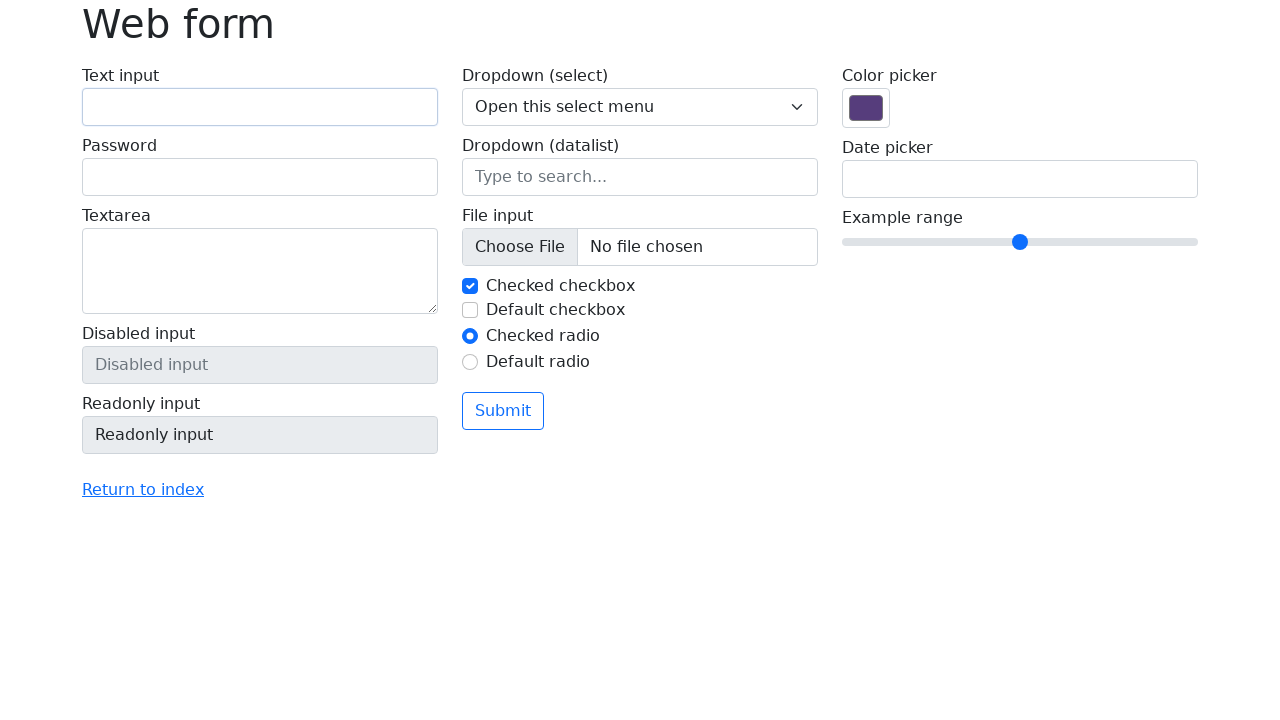

Filled text input with 'Selenium' on input#my-text-id
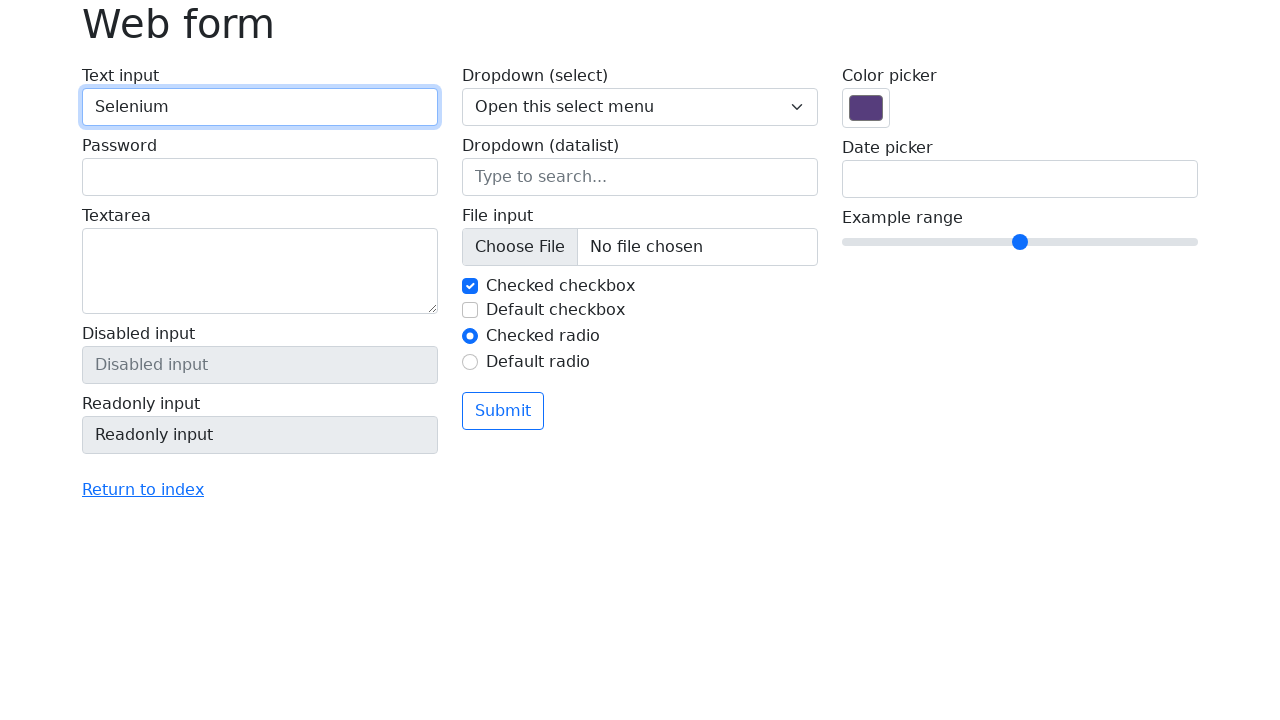

Clicked submit button at (503, 411) on button[type='submit']
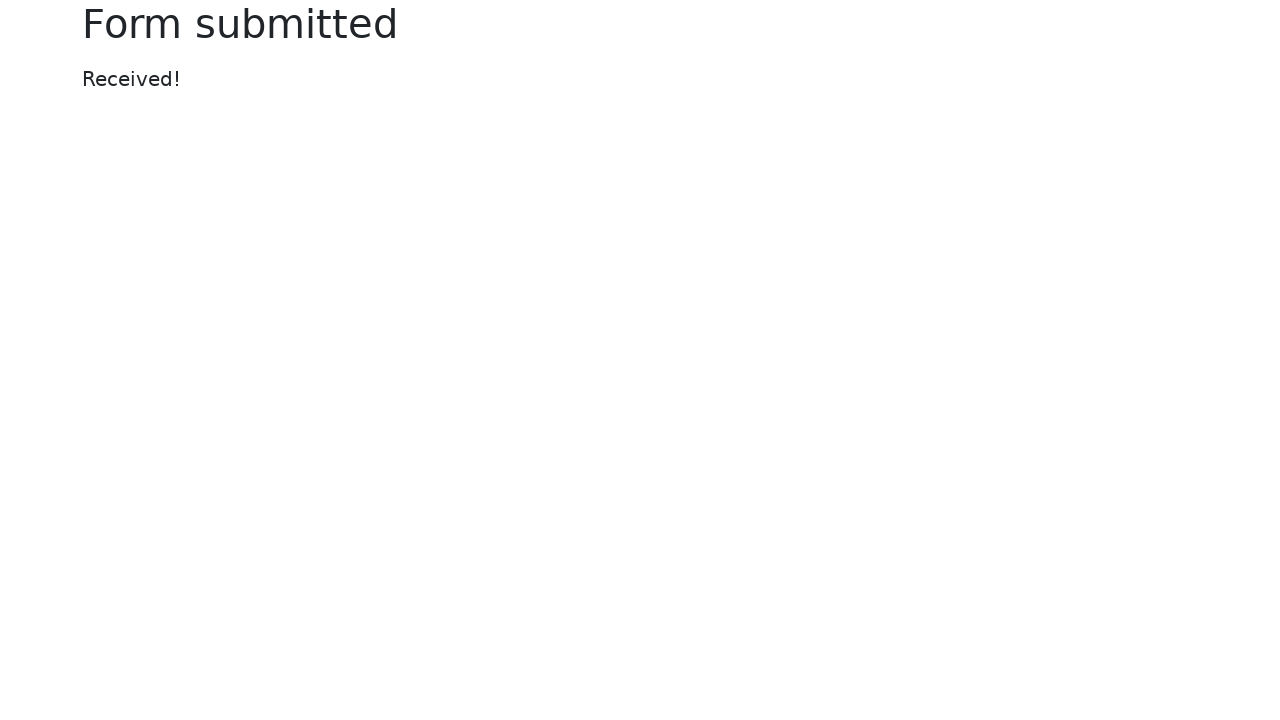

Success message element appeared
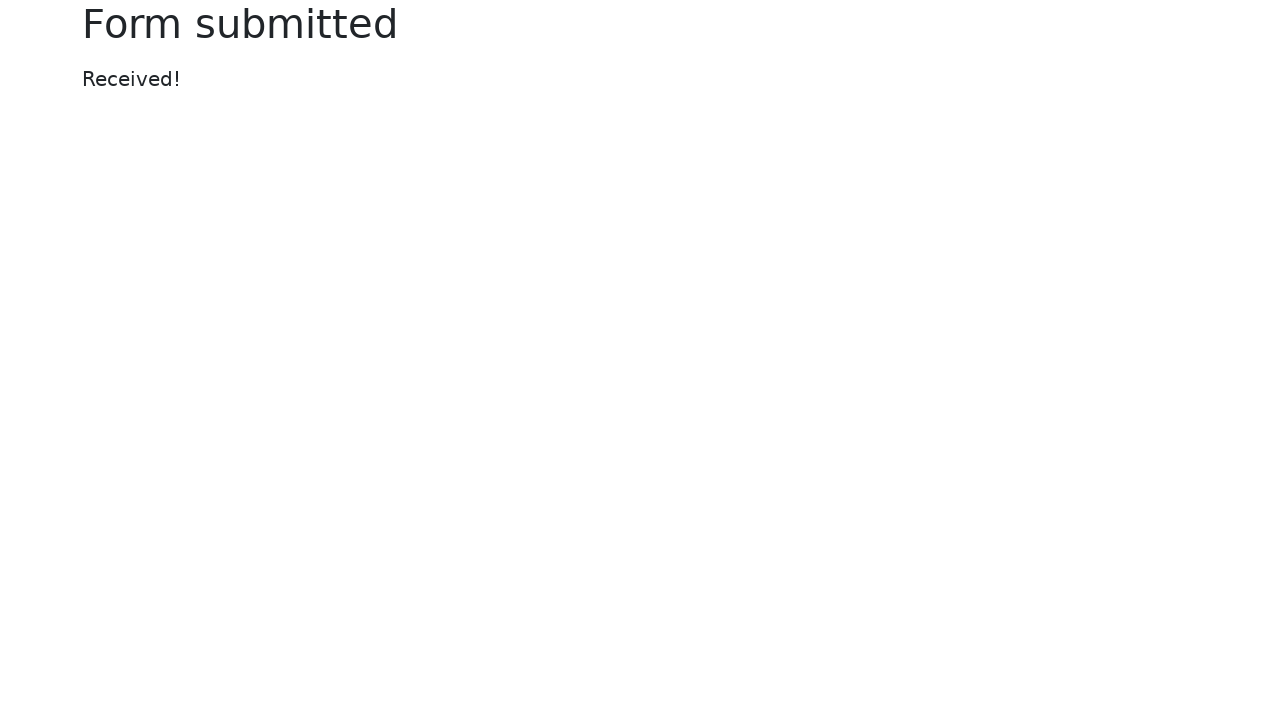

Retrieved success message text content
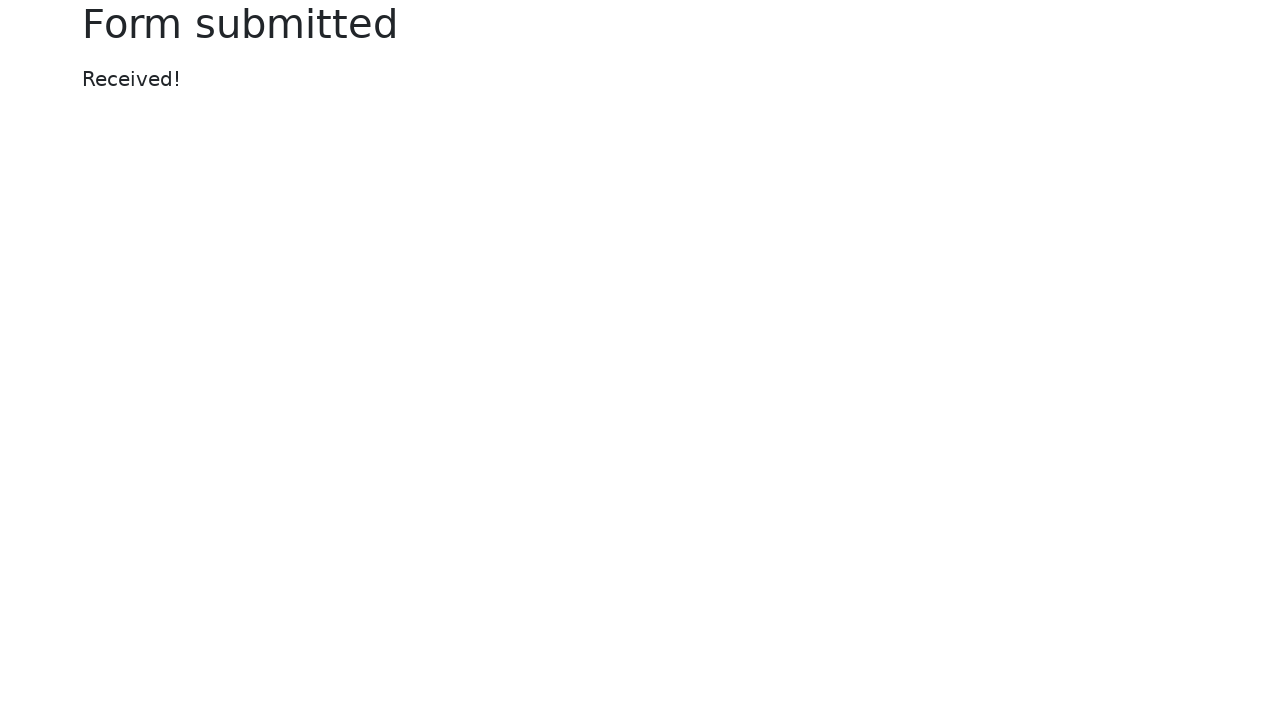

Asserted success message equals 'Received!'
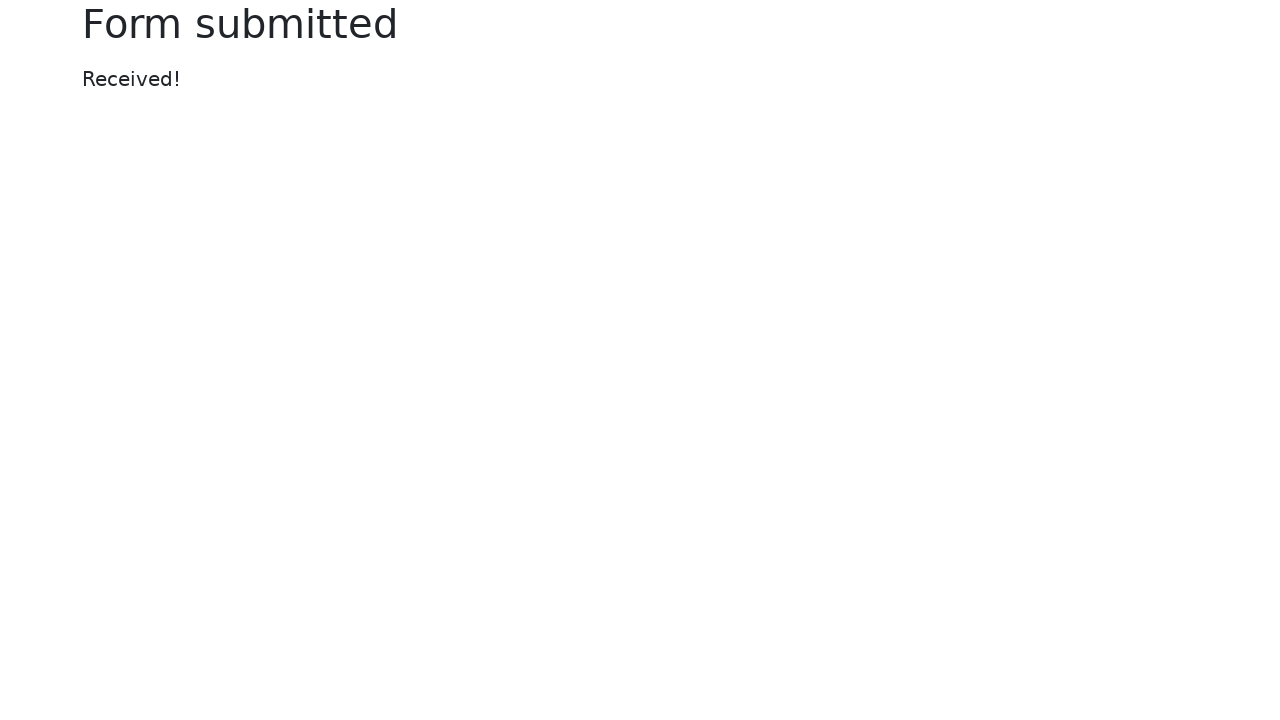

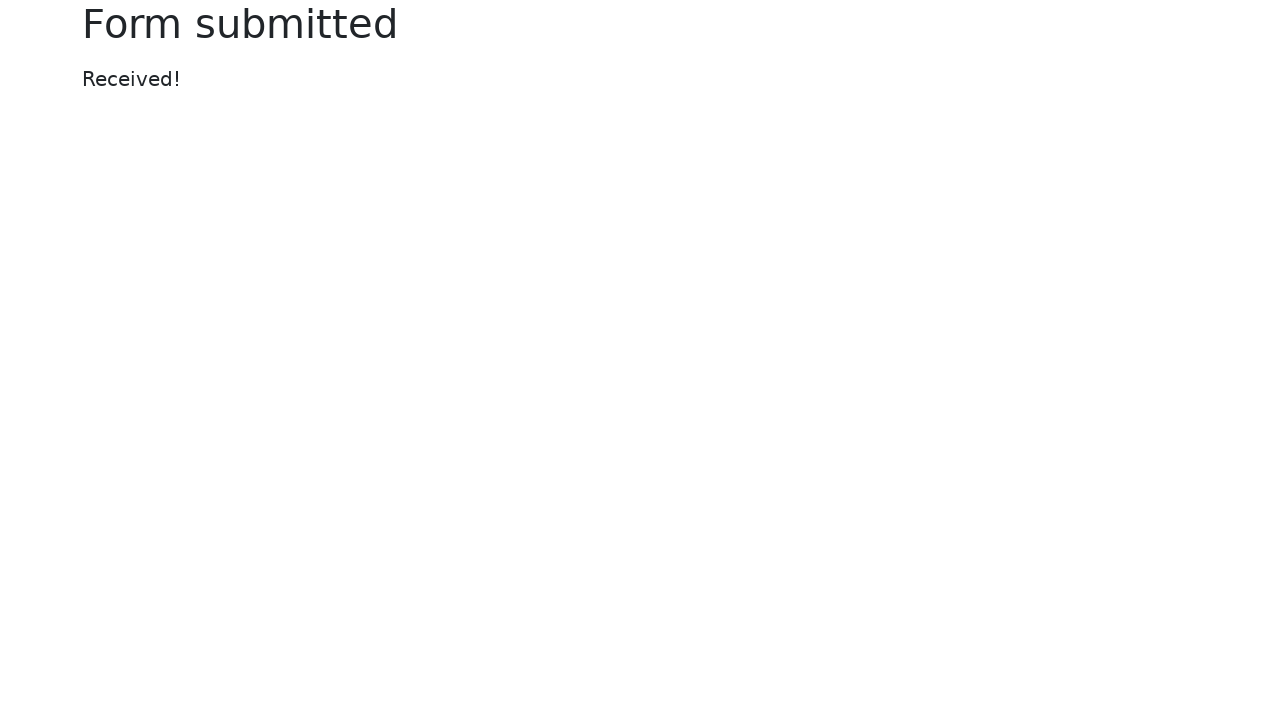